Tests browser window manipulation by maximizing and minimizing the window, then uses JavaScript to zoom the page in and out to demonstrate zoom functionality.

Starting URL: https://testautomationpractice.blogspot.com/

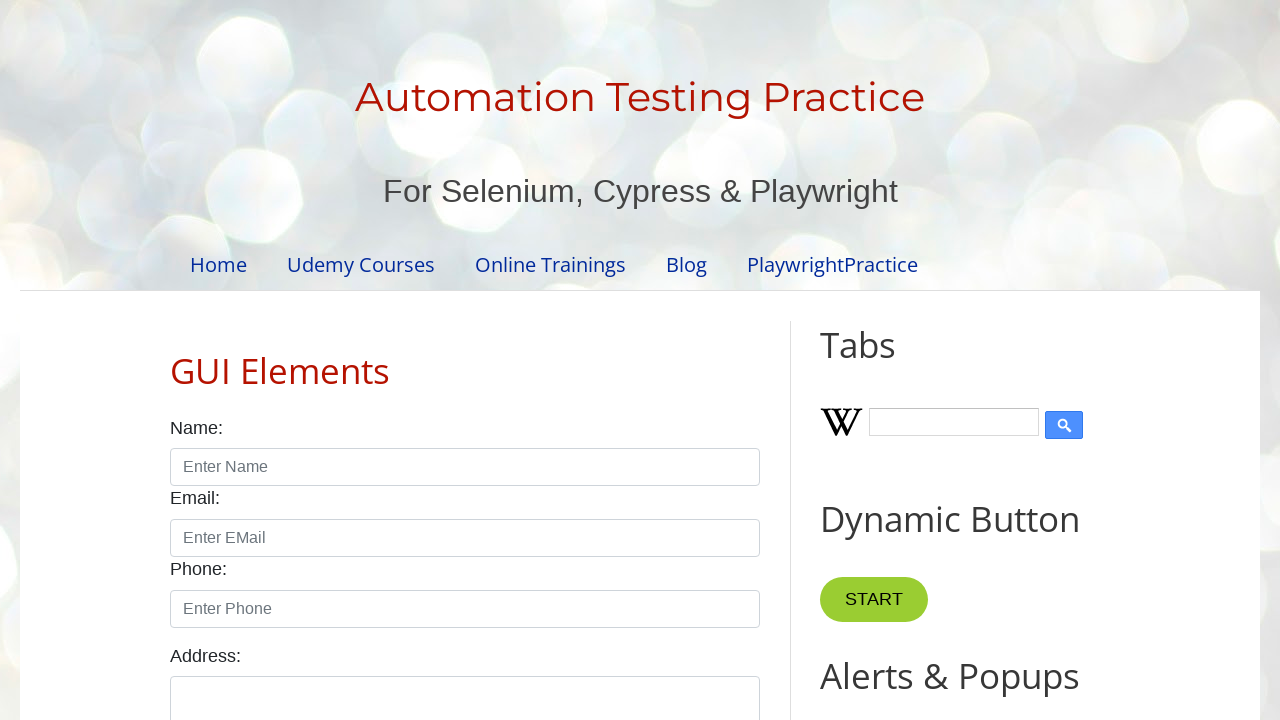

Set viewport size to 1920x1080 (maximized)
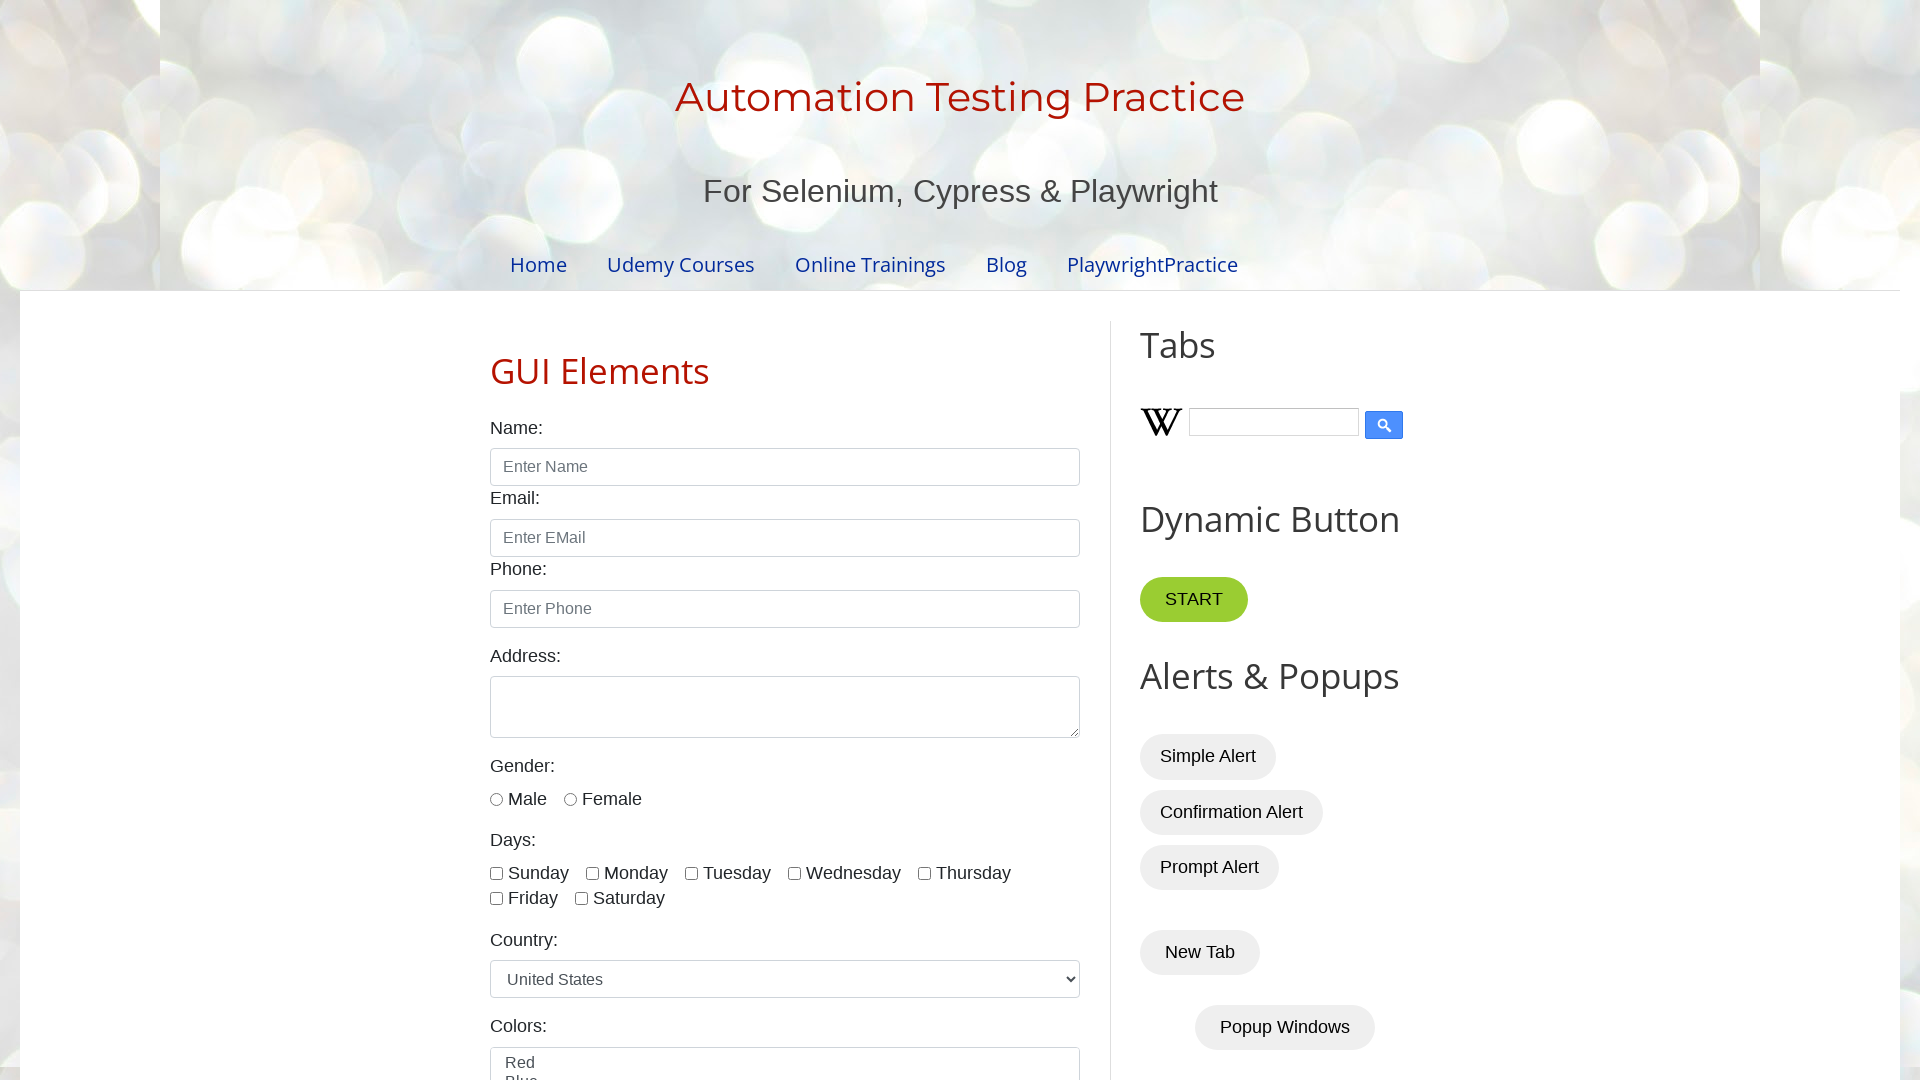

Waited 2 seconds to observe maximized window state
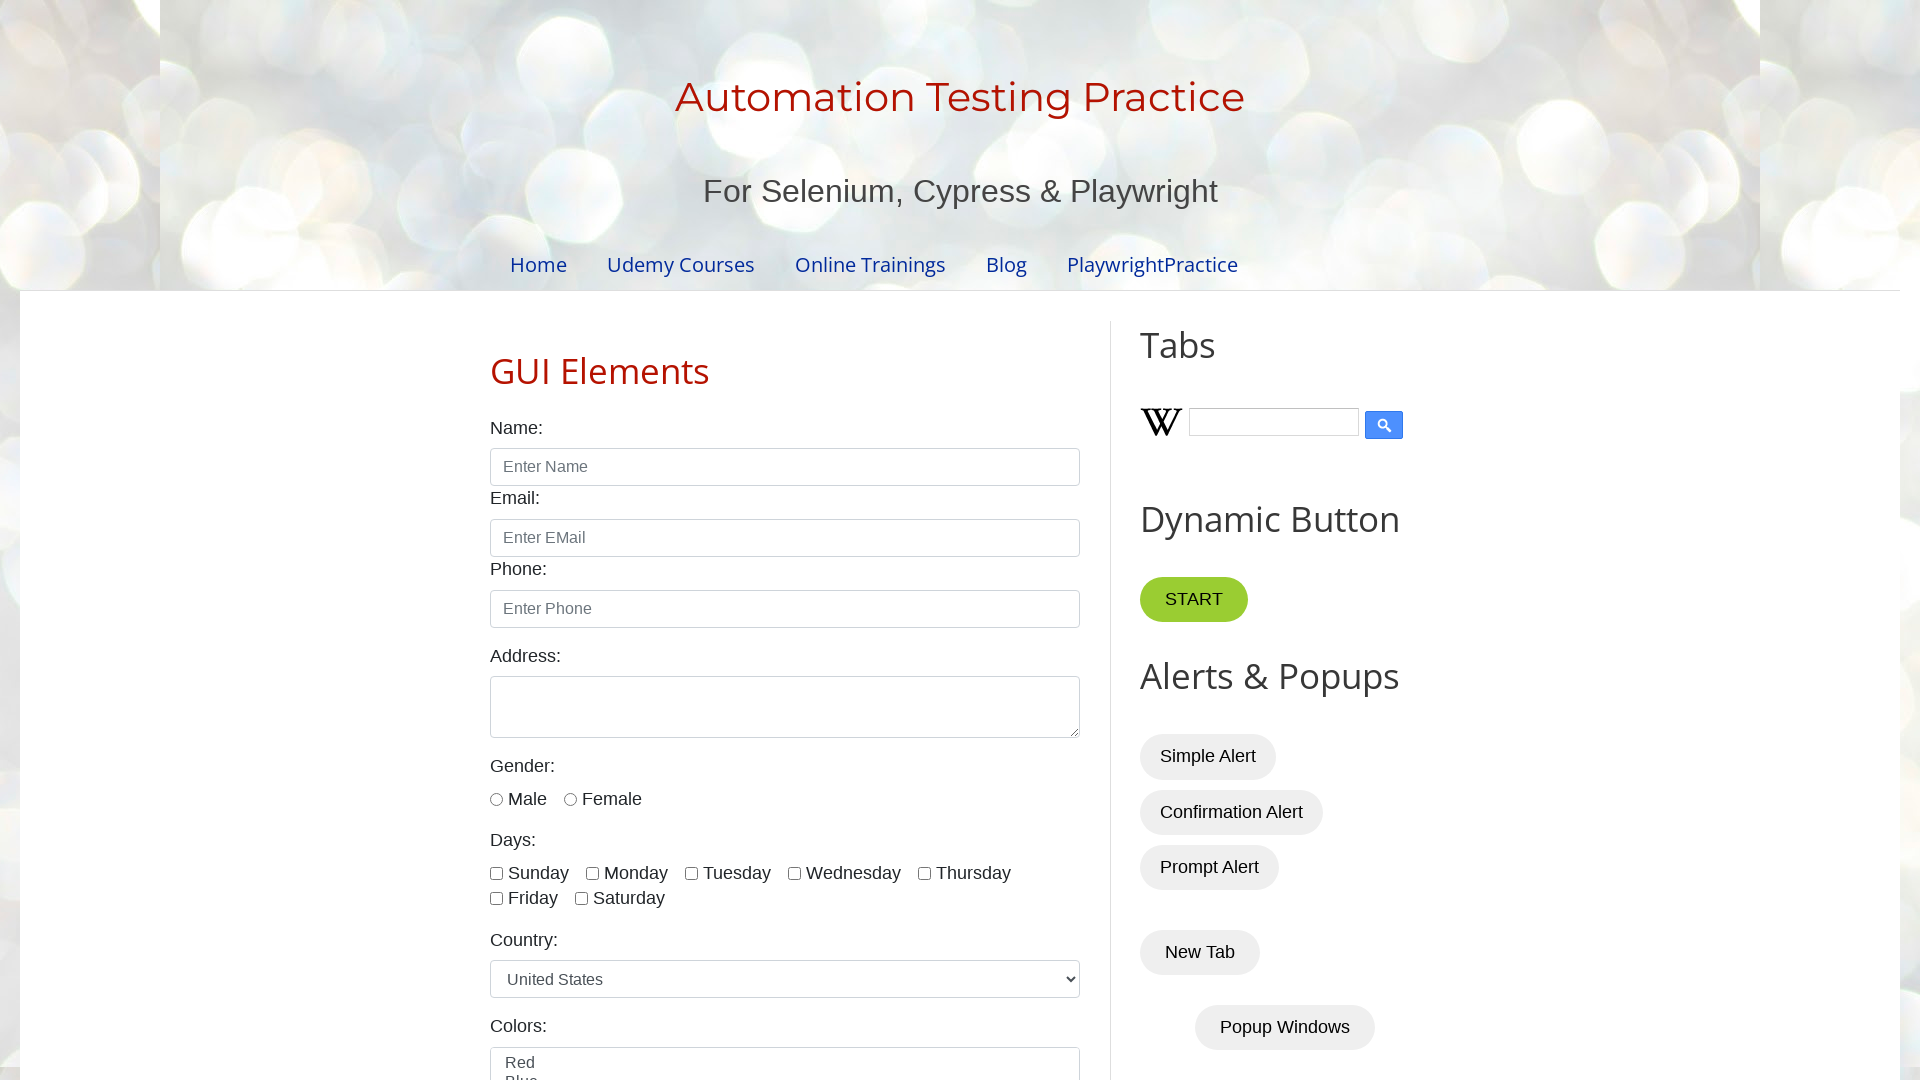

Set viewport size to 800x600 (minimized simulation)
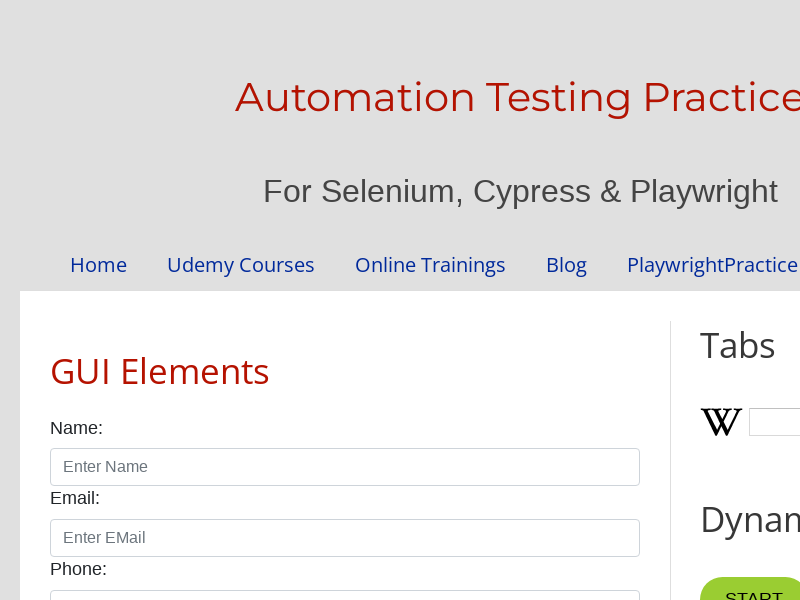

Waited 2 seconds to observe minimized window state
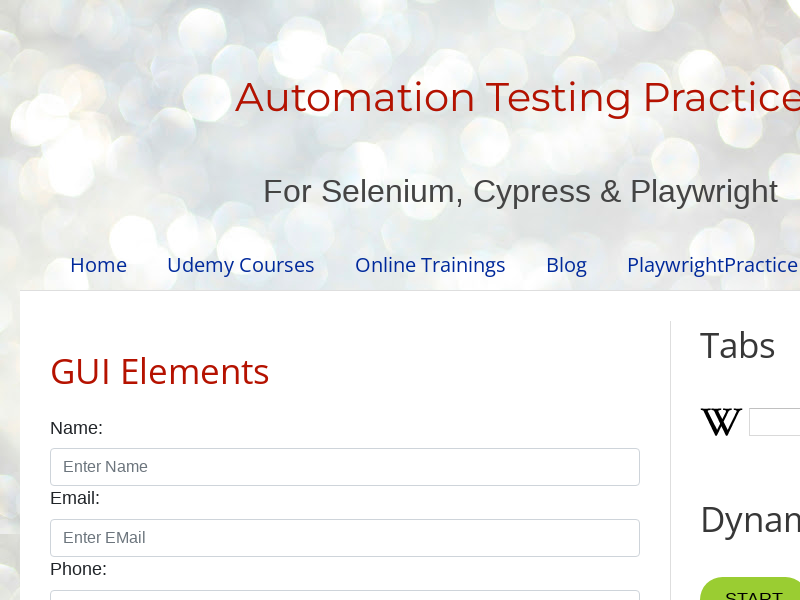

Set viewport size back to 1920x1080 (maximized again)
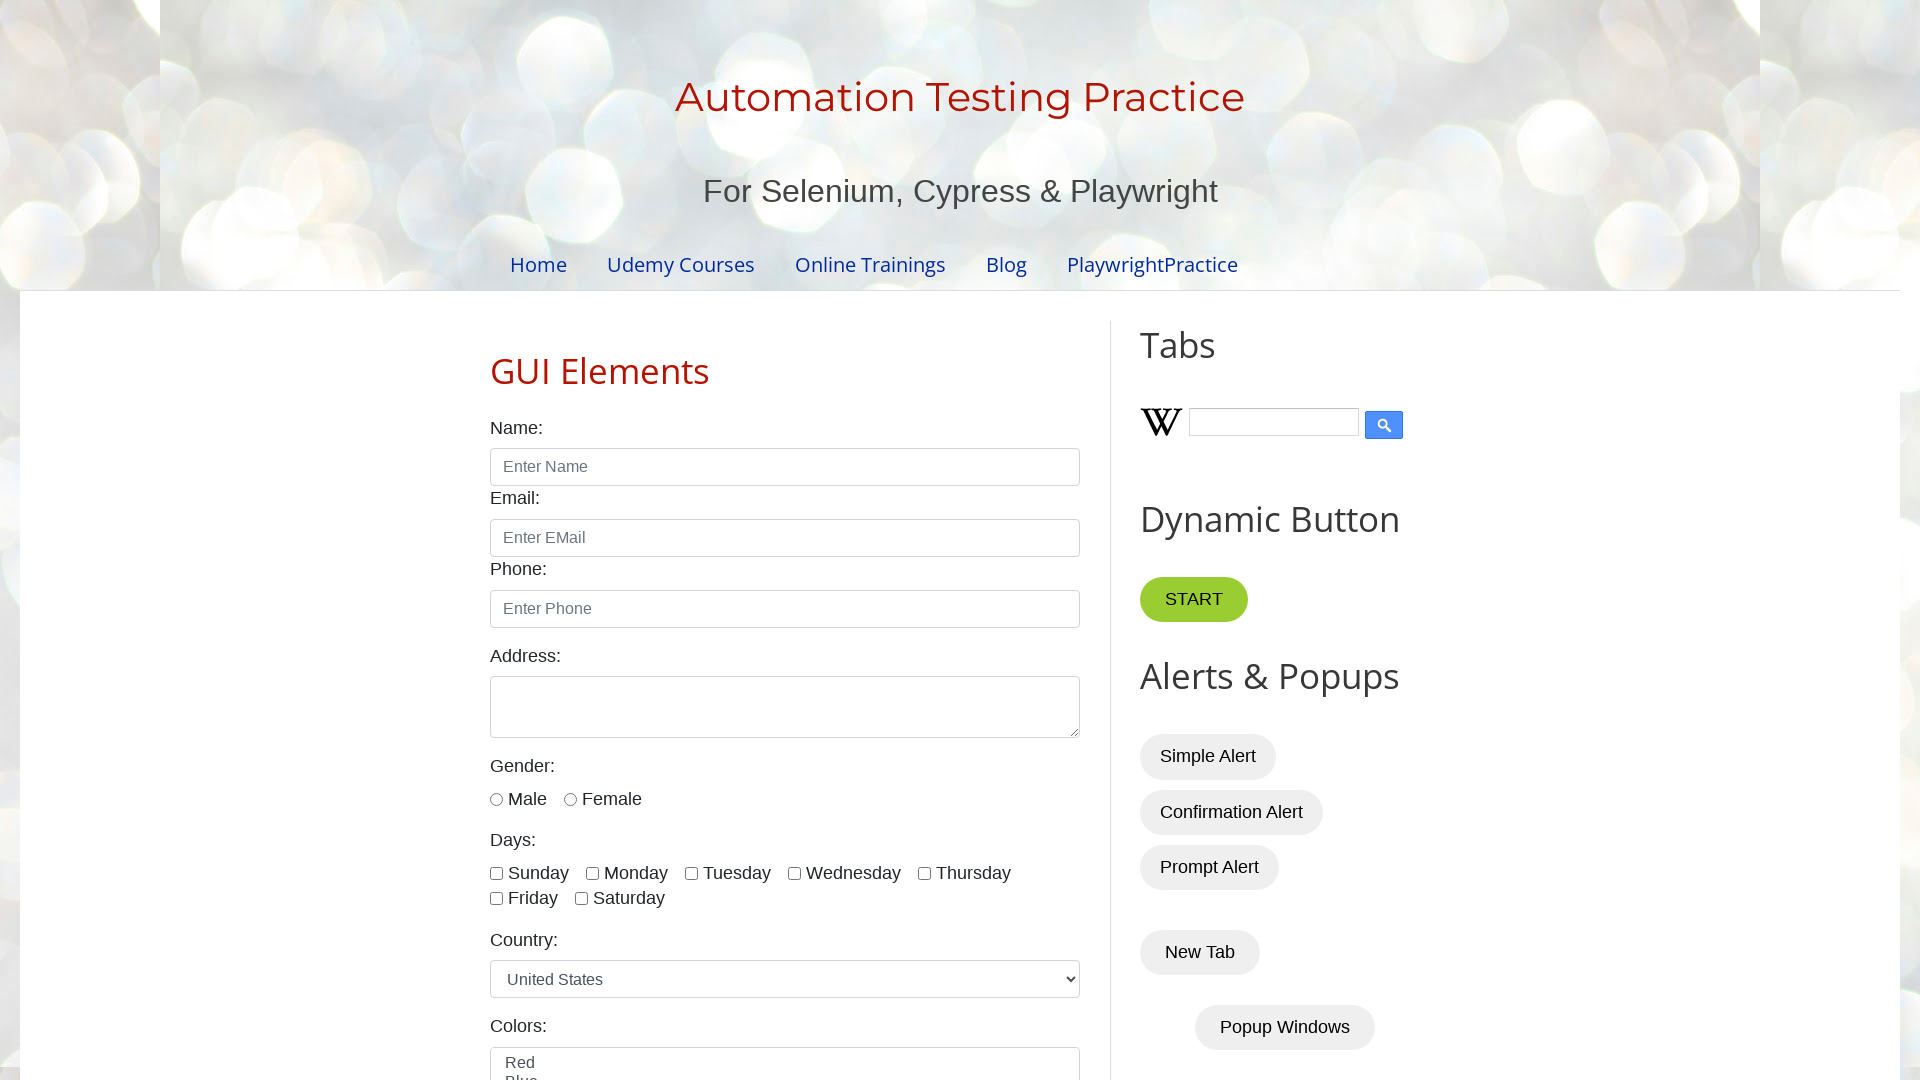

Waited 2 seconds to observe re-maximized window state
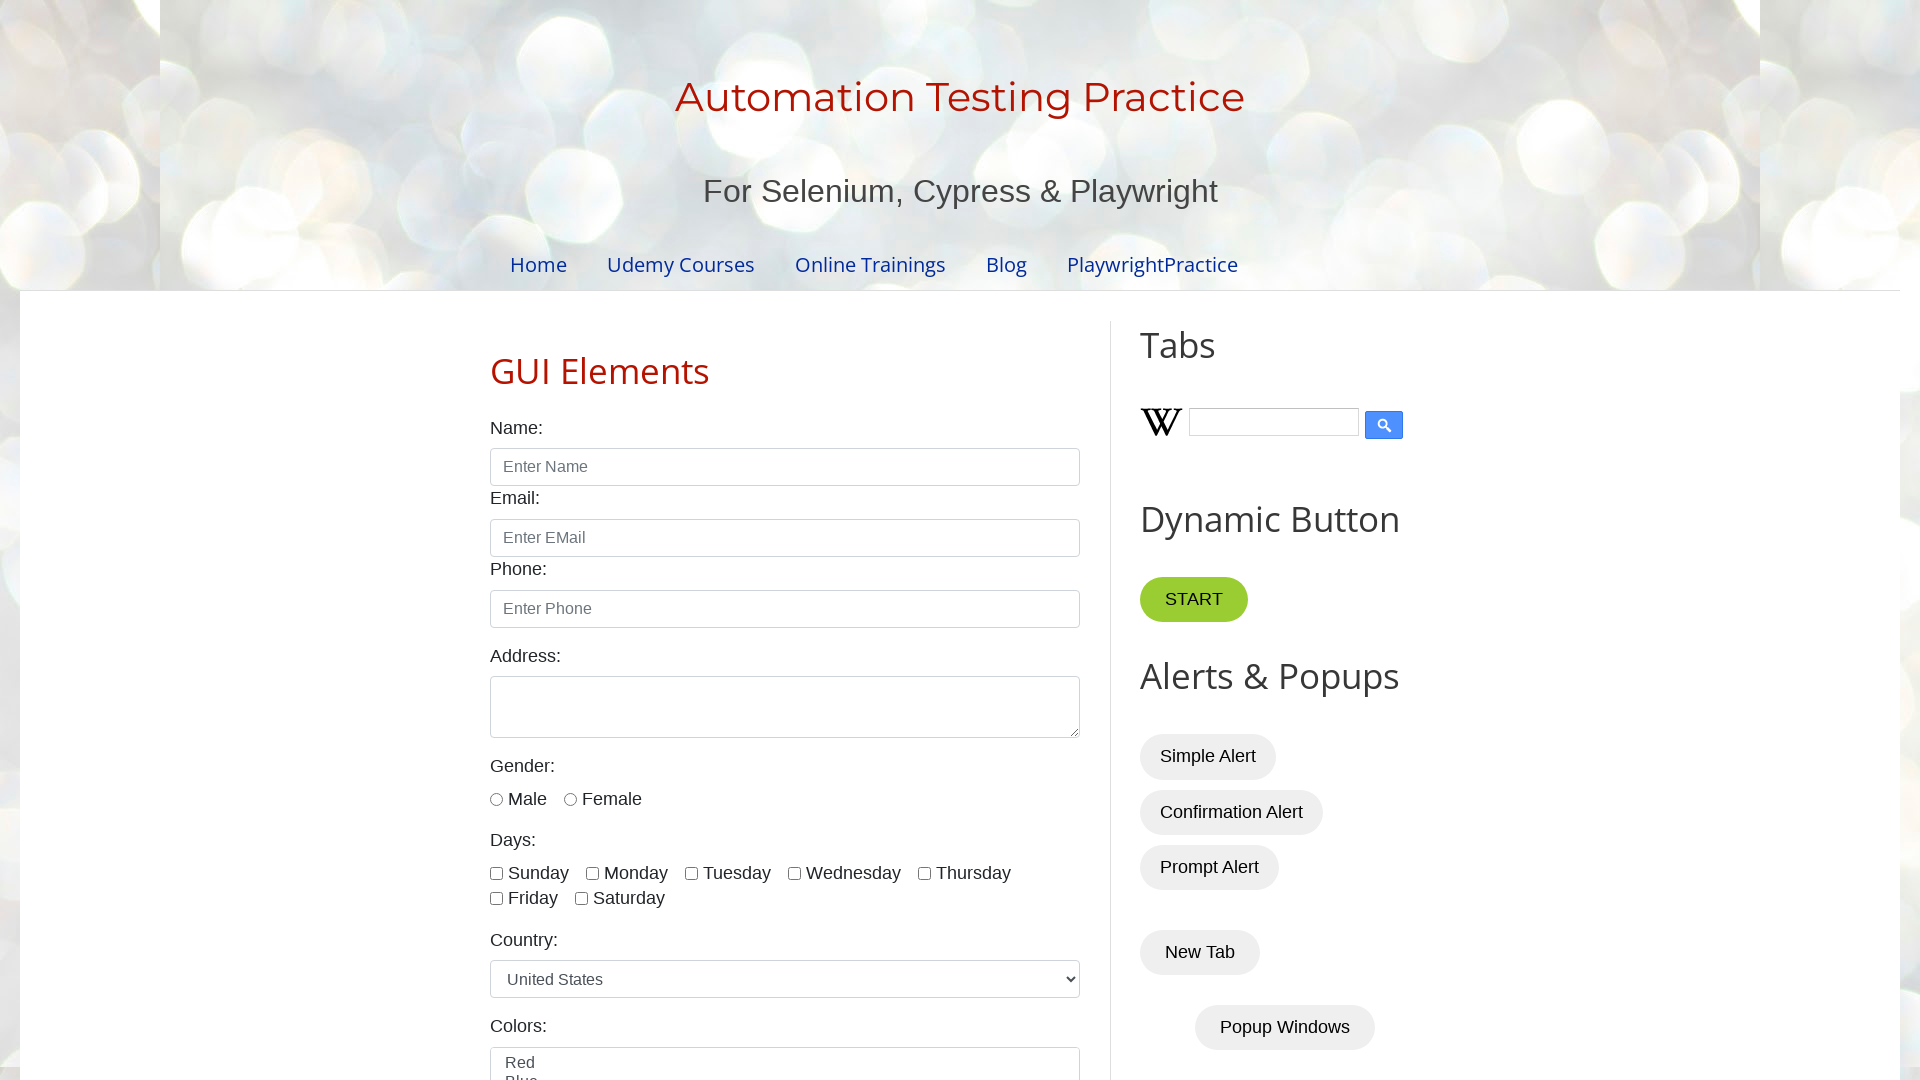

Zoomed page to 50% using JavaScript
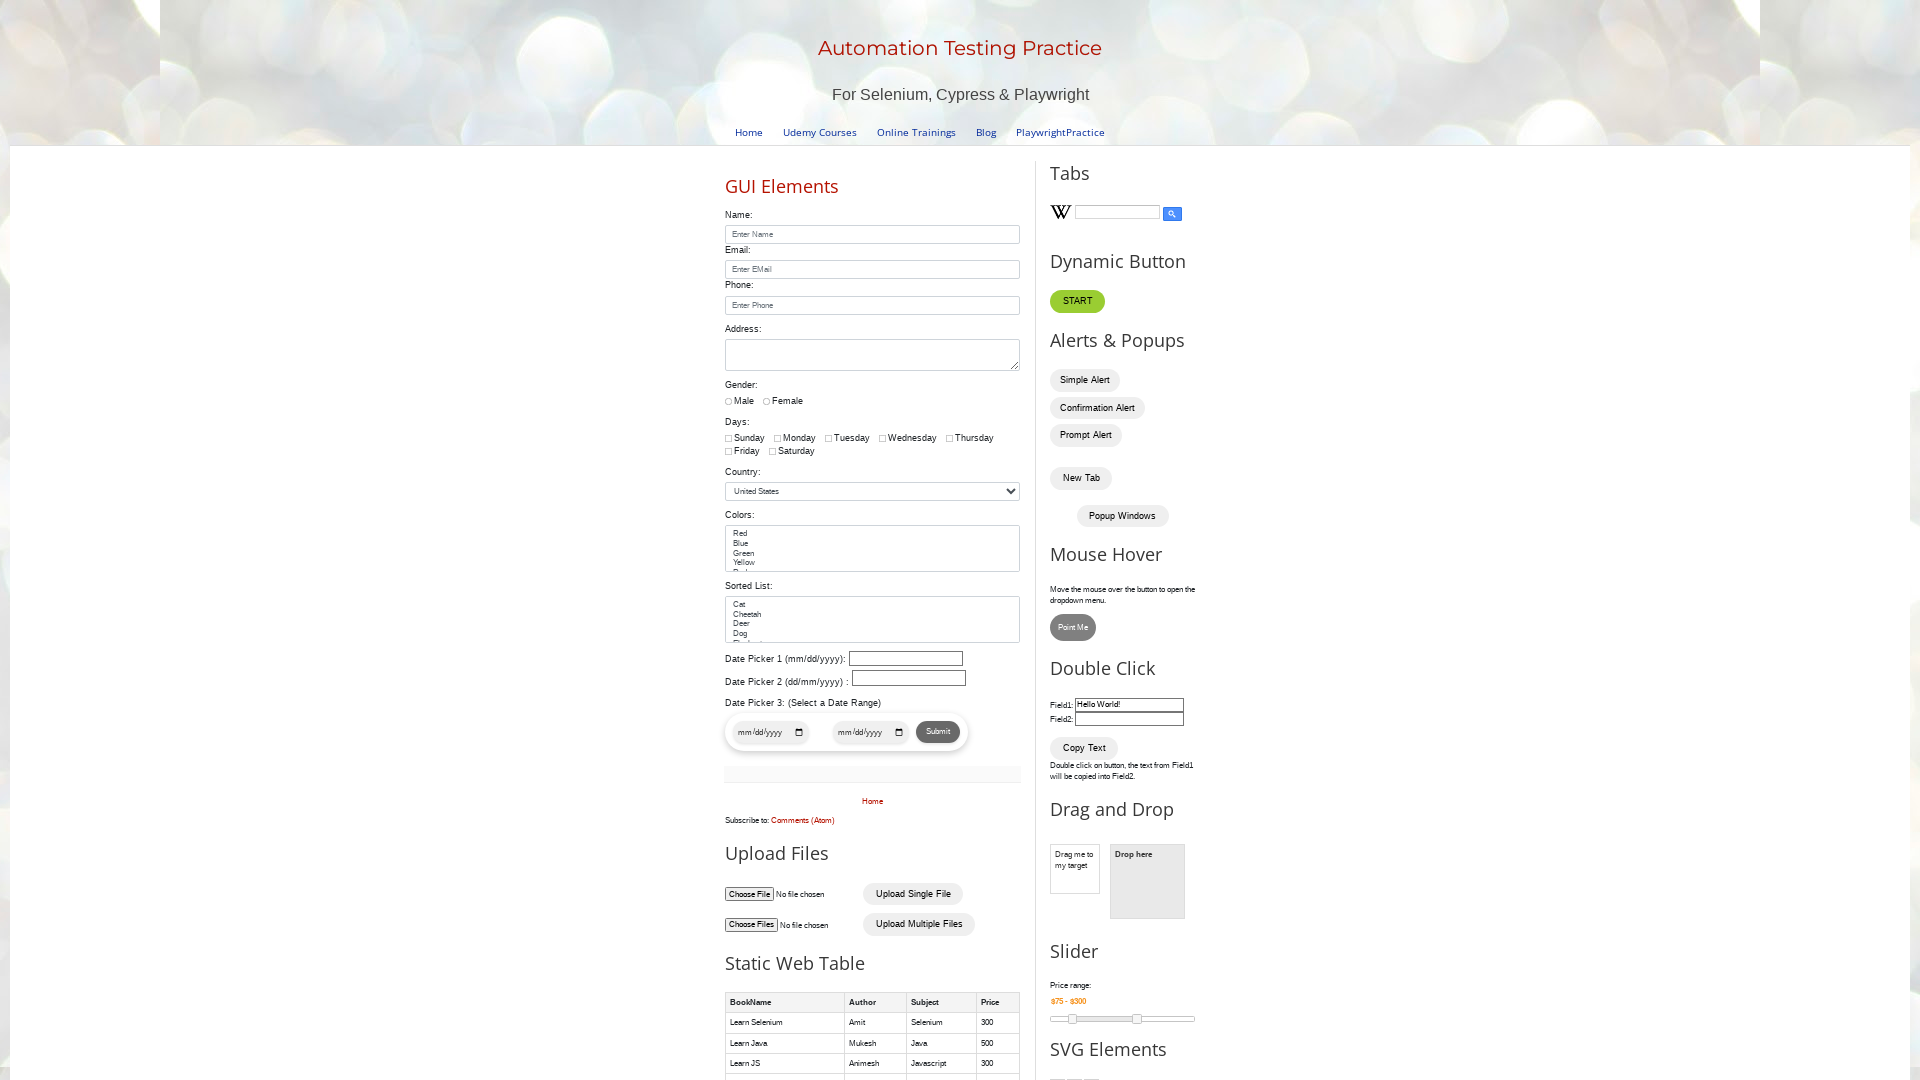

Waited 2 seconds to observe 50% zoom state
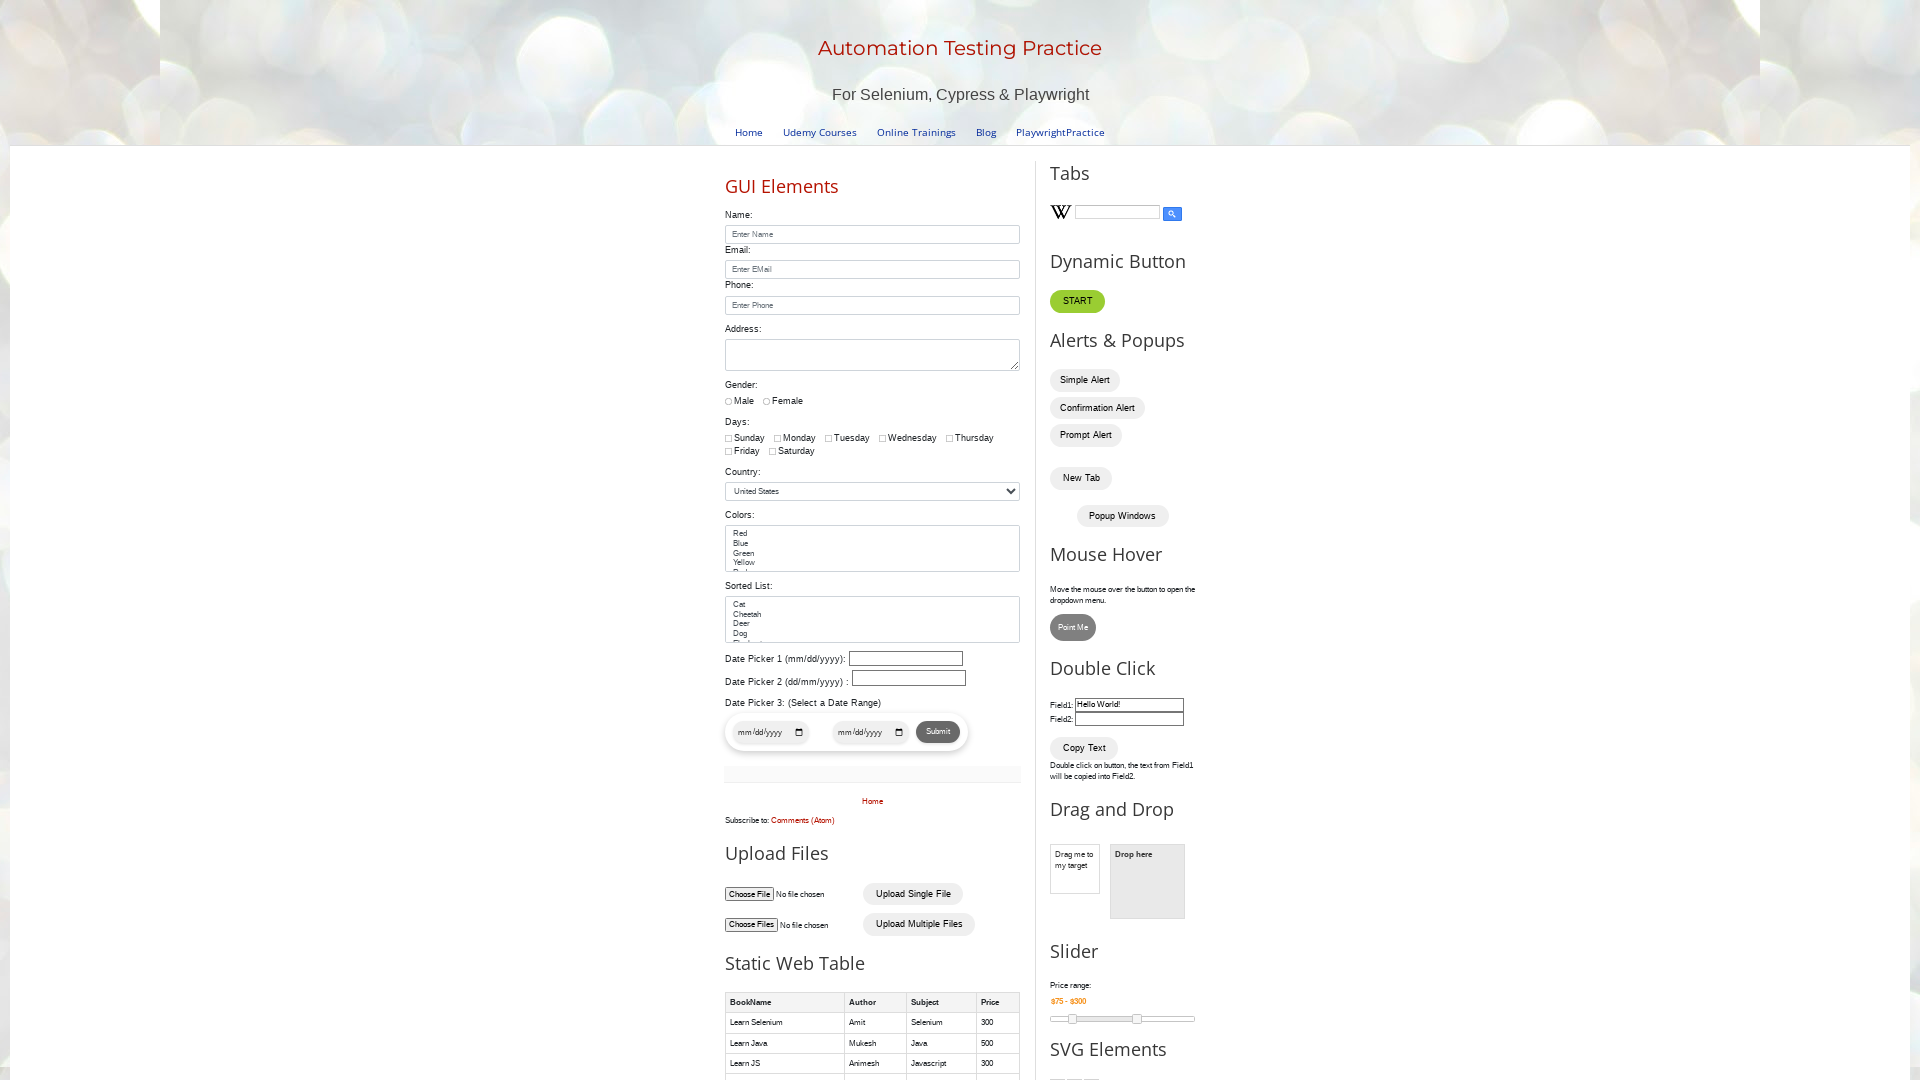

Zoomed page to 150% using JavaScript
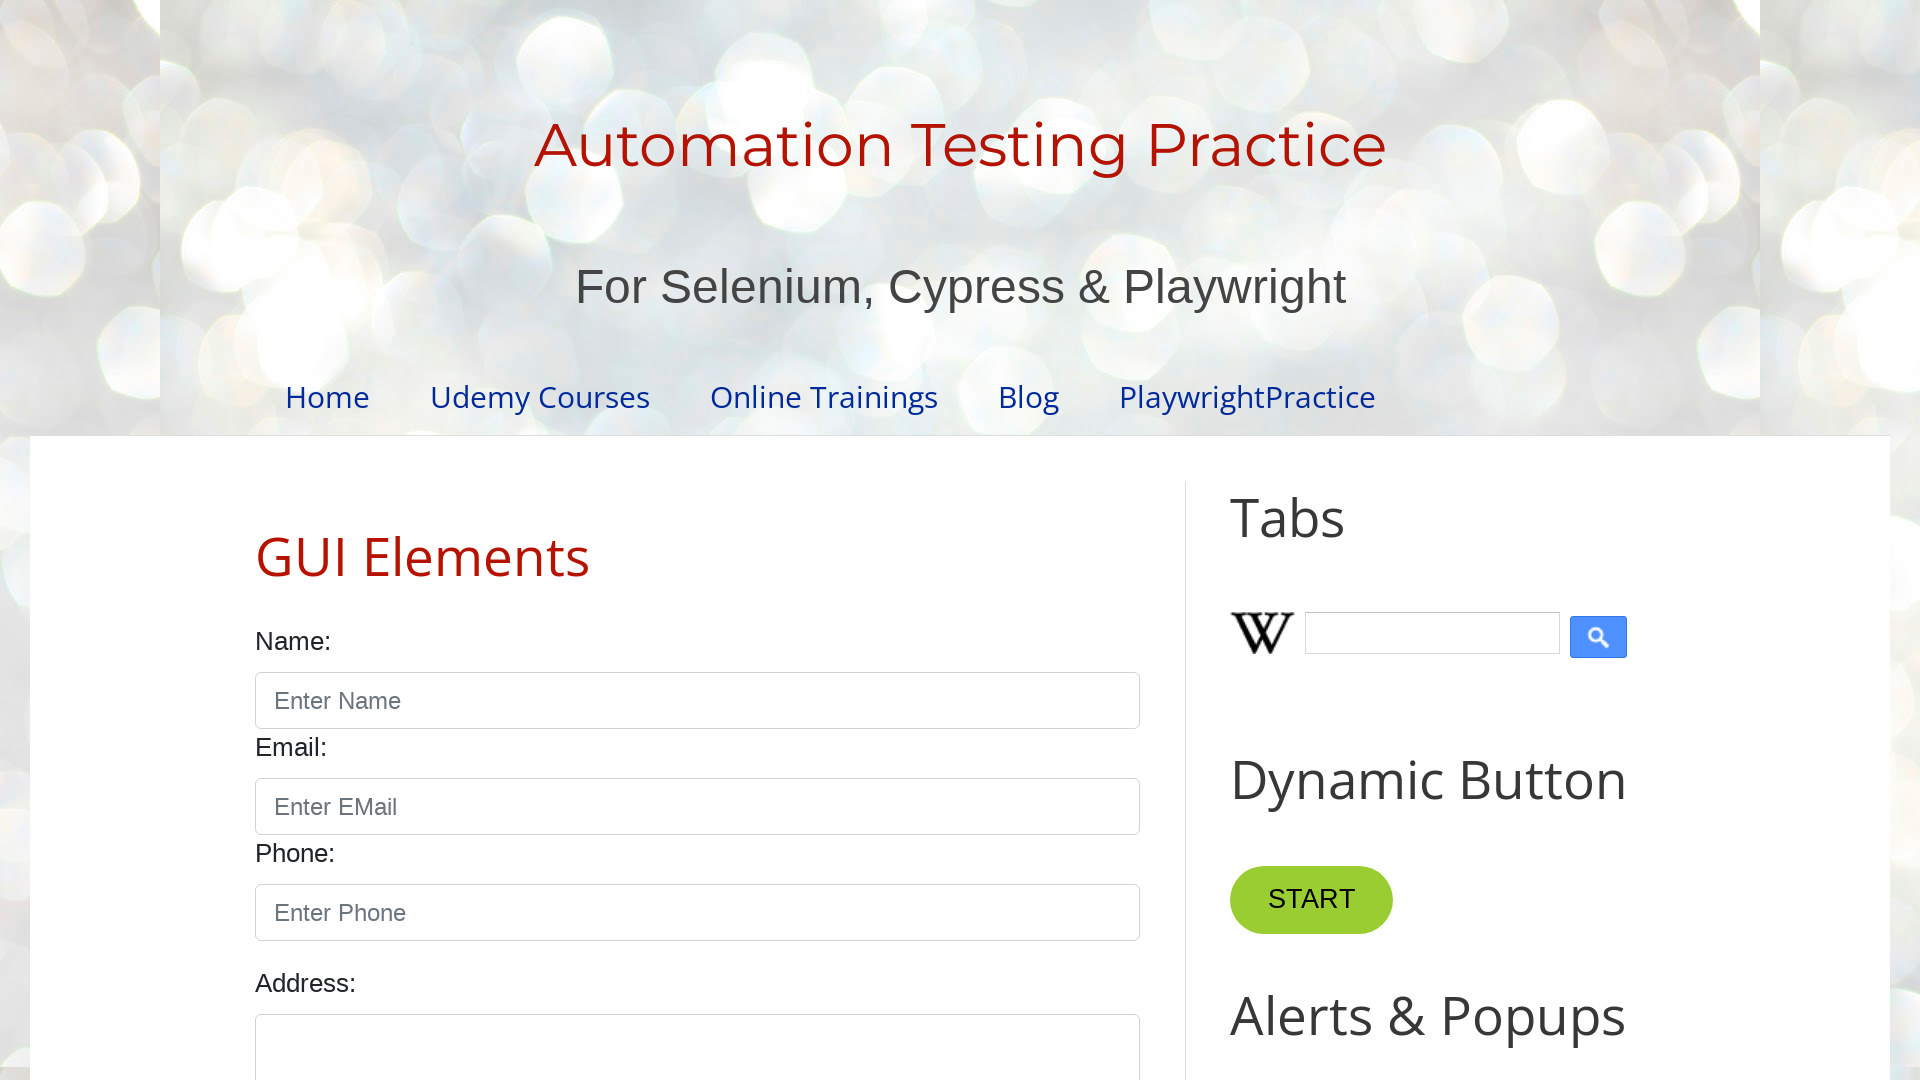

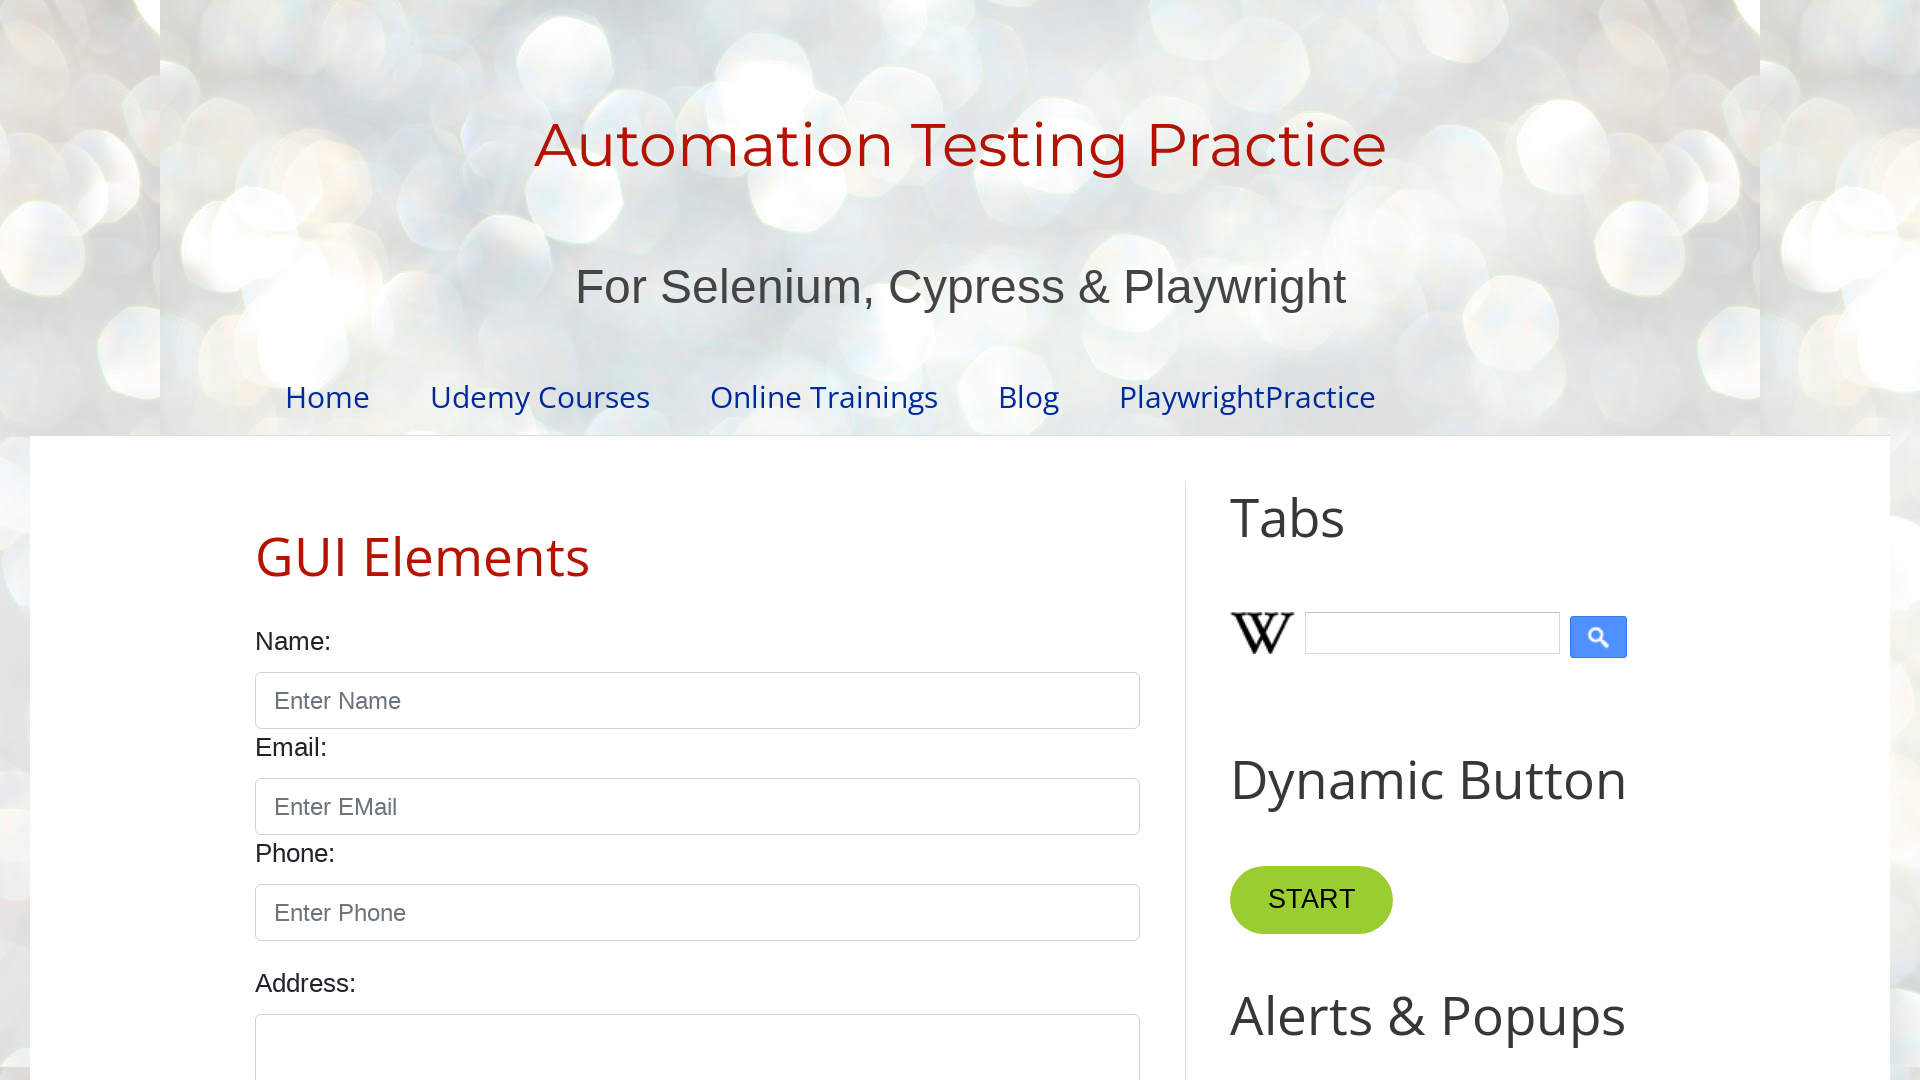